Tests that clicking Clear completed button removes completed items.

Starting URL: https://demo.playwright.dev/todomvc

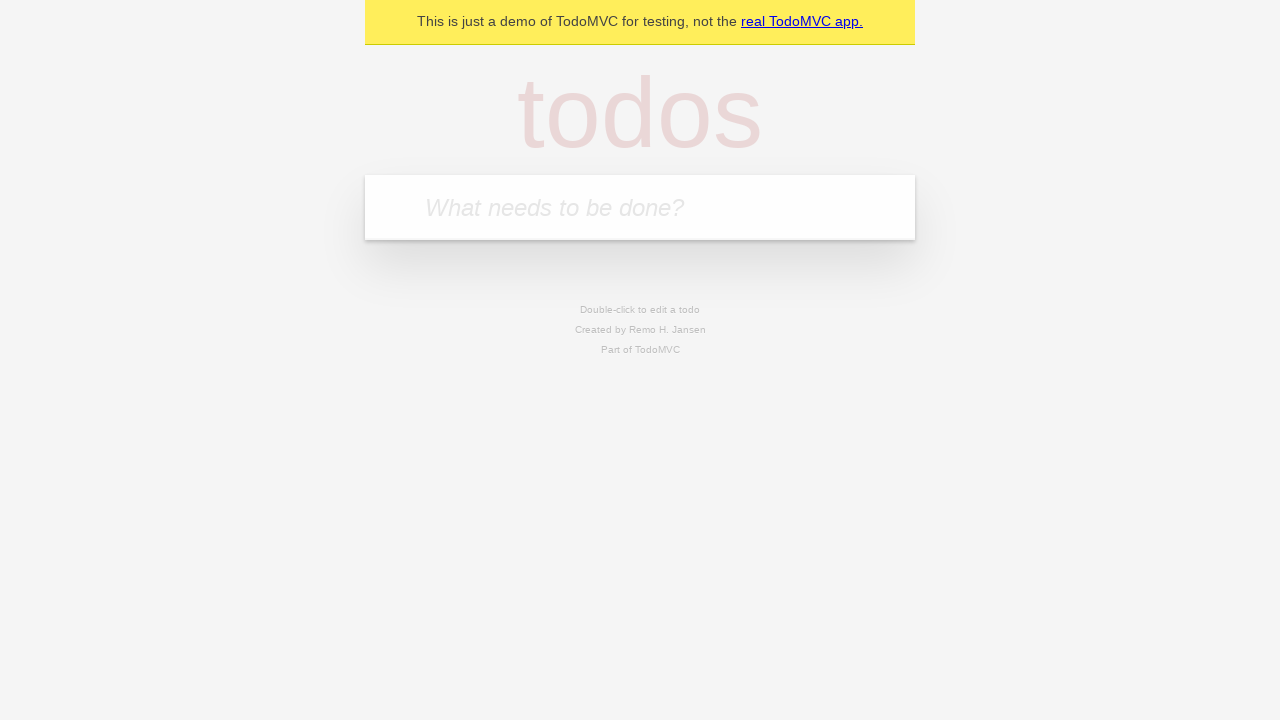

Filled todo input with 'buy some cheese' on internal:attr=[placeholder="What needs to be done?"i]
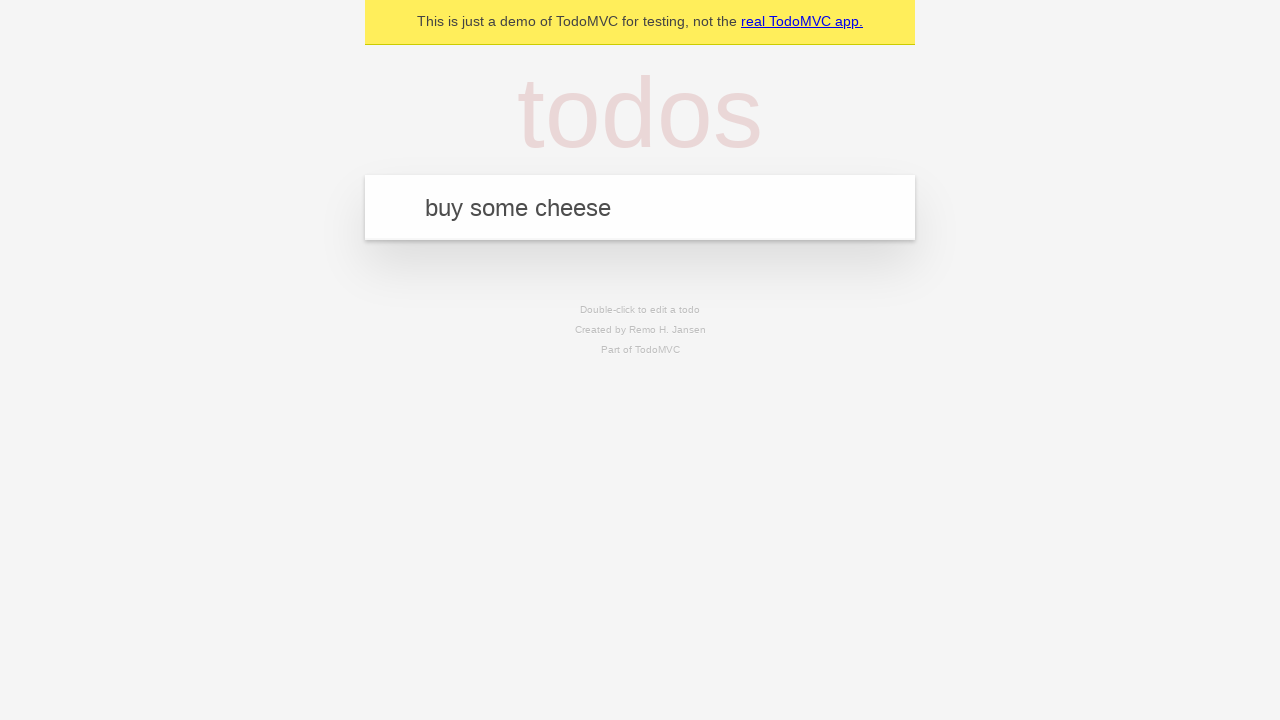

Pressed Enter to add first todo item on internal:attr=[placeholder="What needs to be done?"i]
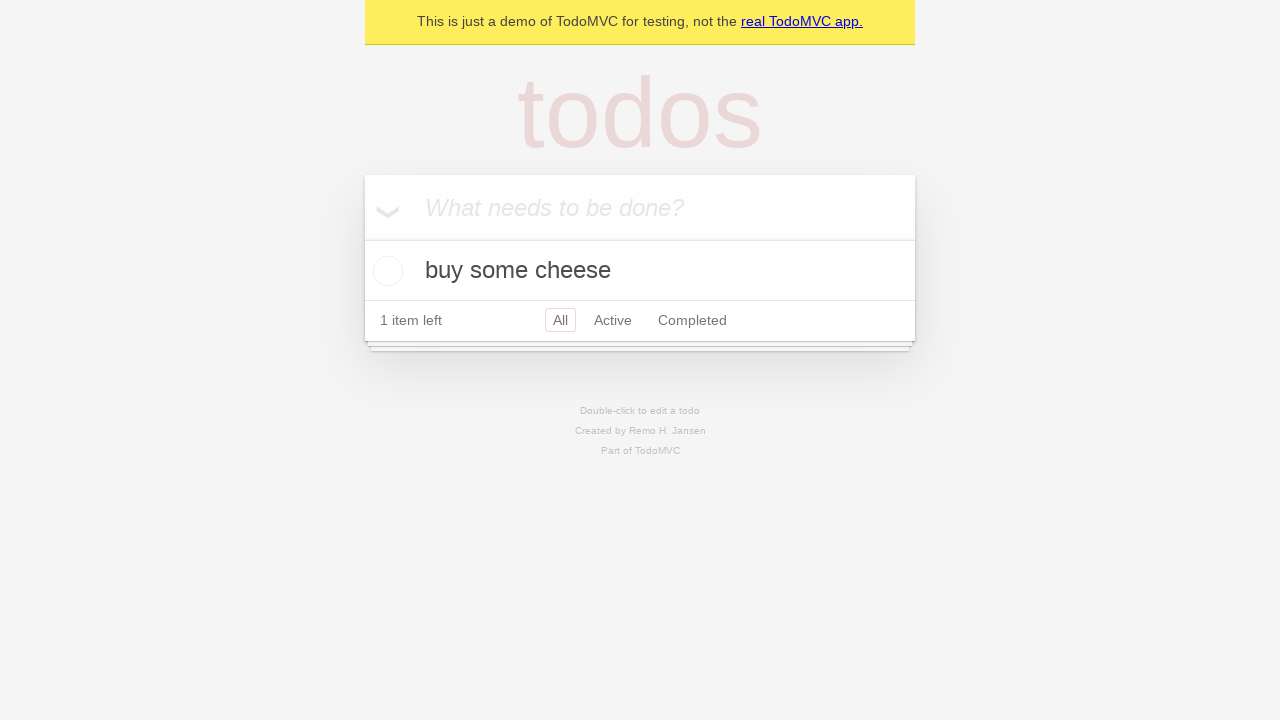

Filled todo input with 'feed the cat' on internal:attr=[placeholder="What needs to be done?"i]
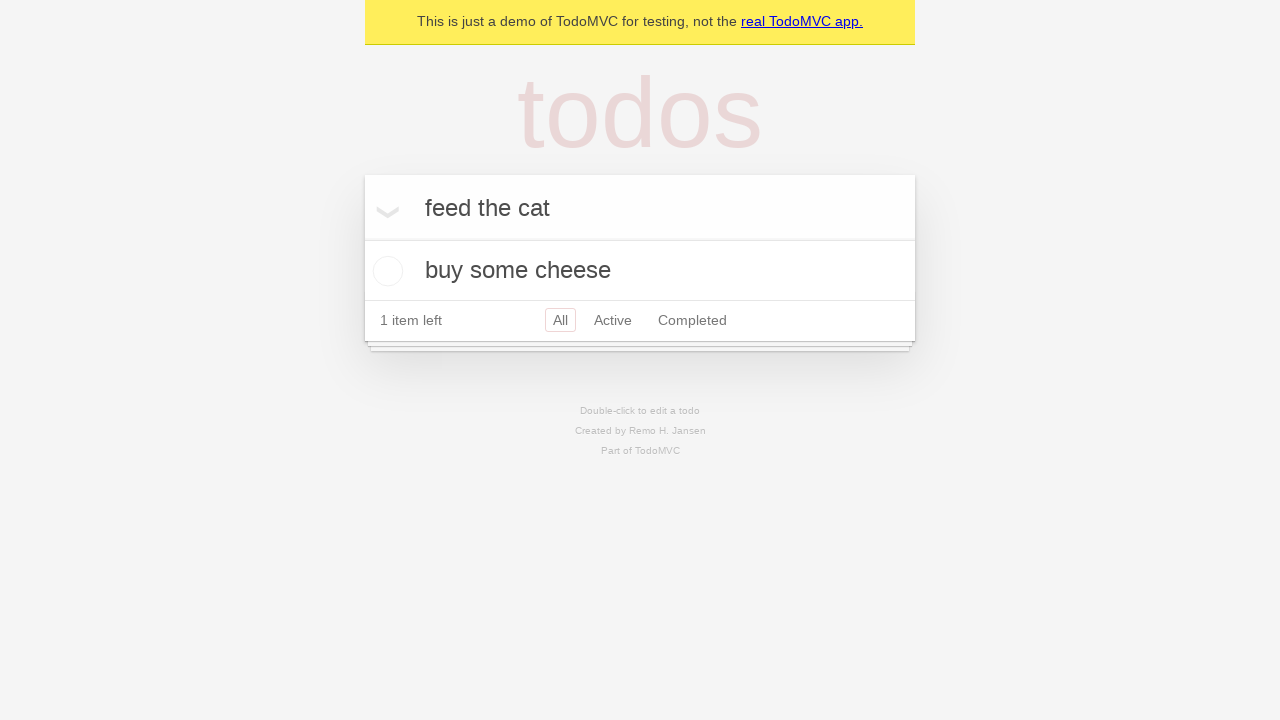

Pressed Enter to add second todo item on internal:attr=[placeholder="What needs to be done?"i]
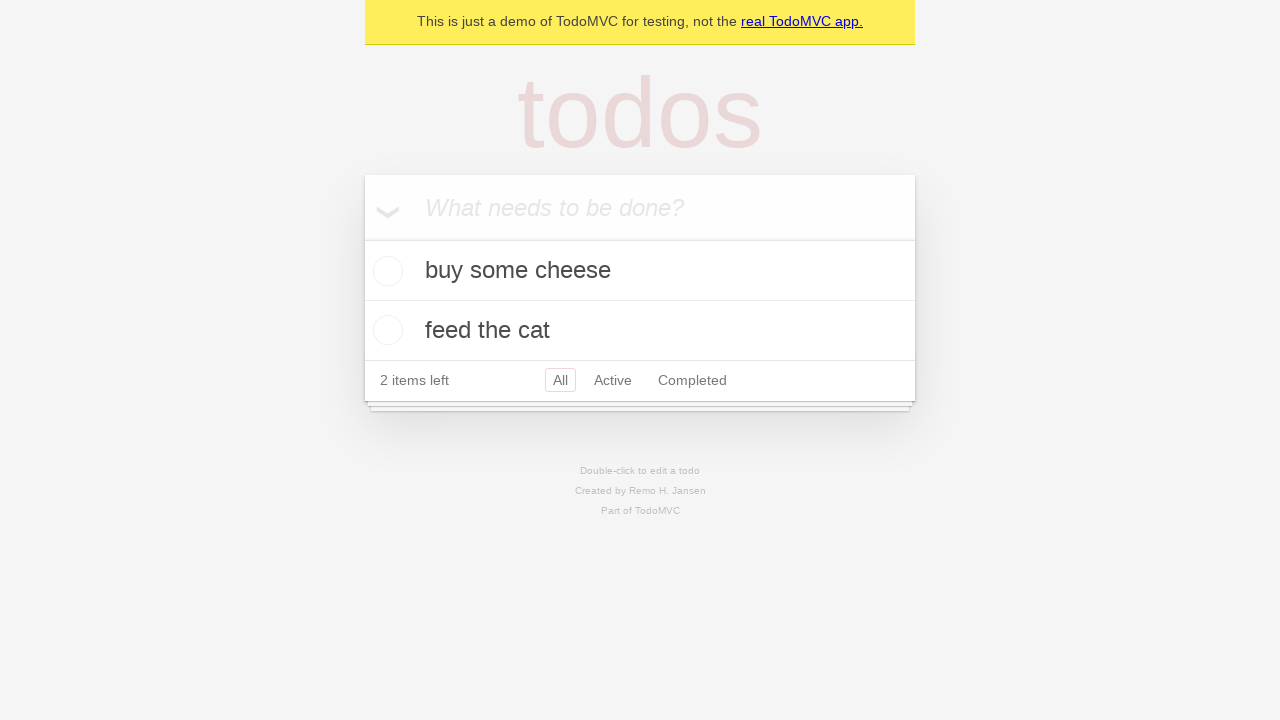

Filled todo input with 'book a doctors appointment' on internal:attr=[placeholder="What needs to be done?"i]
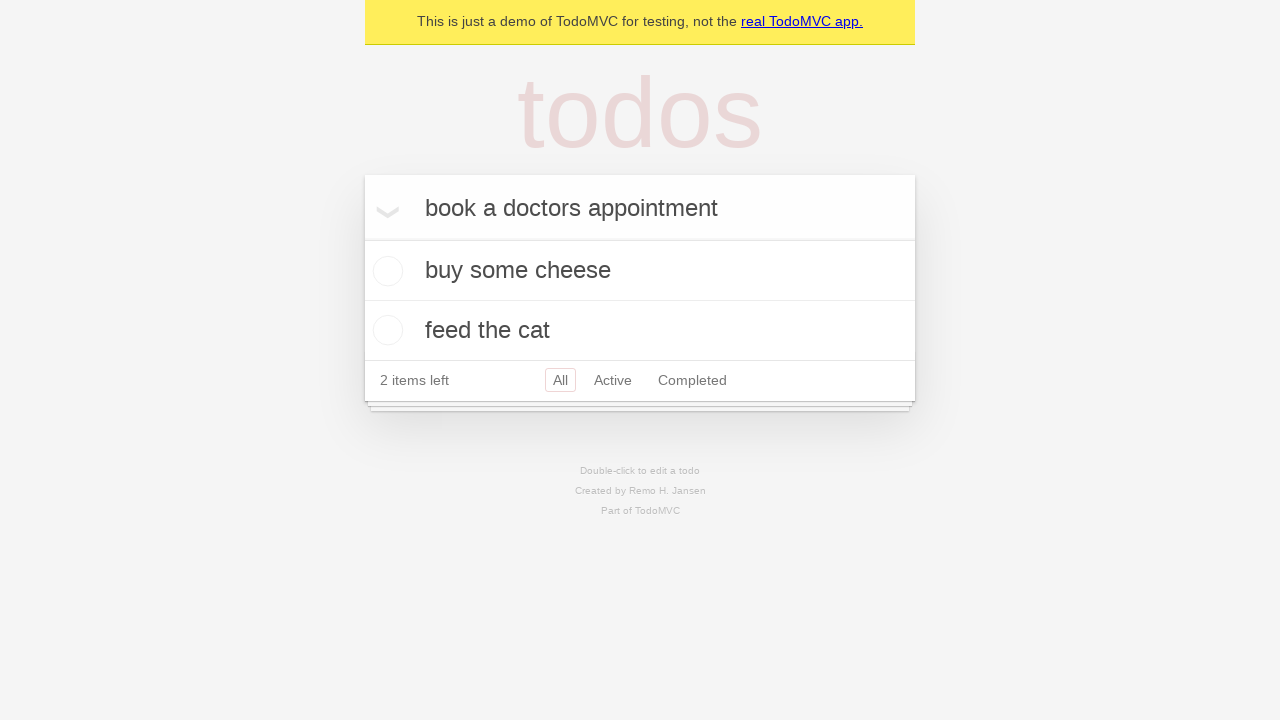

Pressed Enter to add third todo item on internal:attr=[placeholder="What needs to be done?"i]
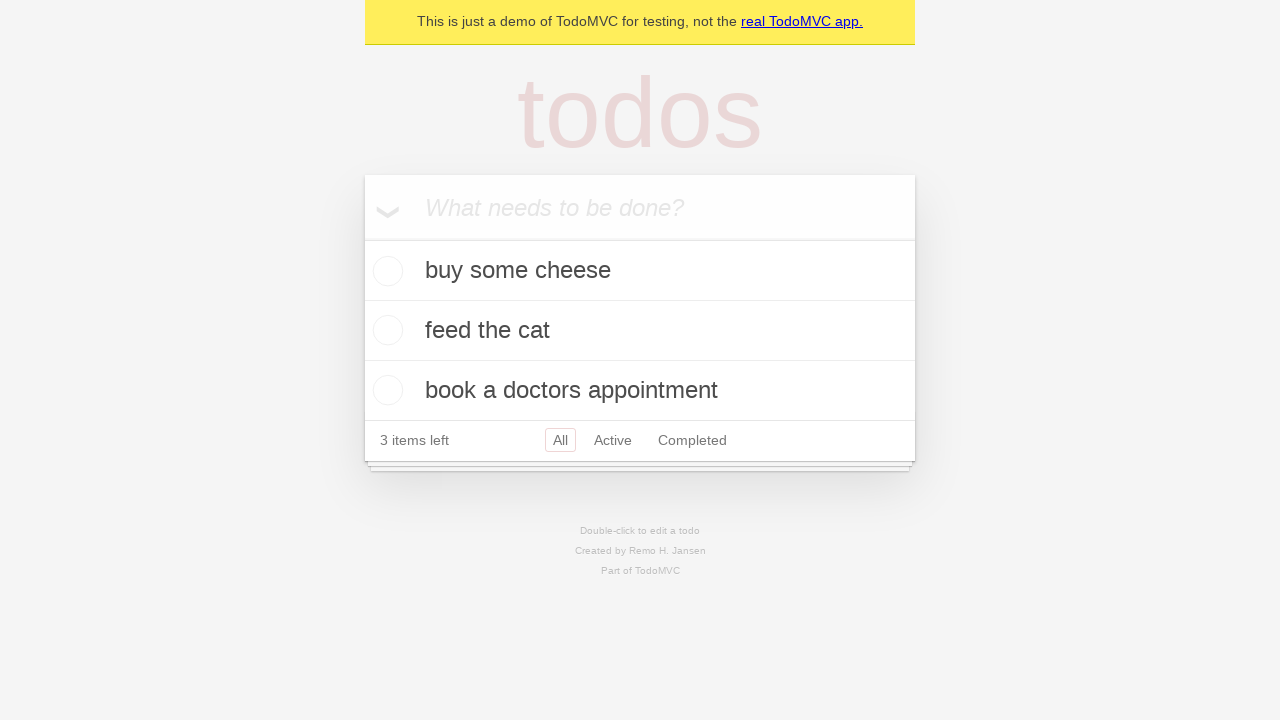

Checked the second todo item checkbox at (385, 330) on internal:testid=[data-testid="todo-item"s] >> nth=1 >> internal:role=checkbox
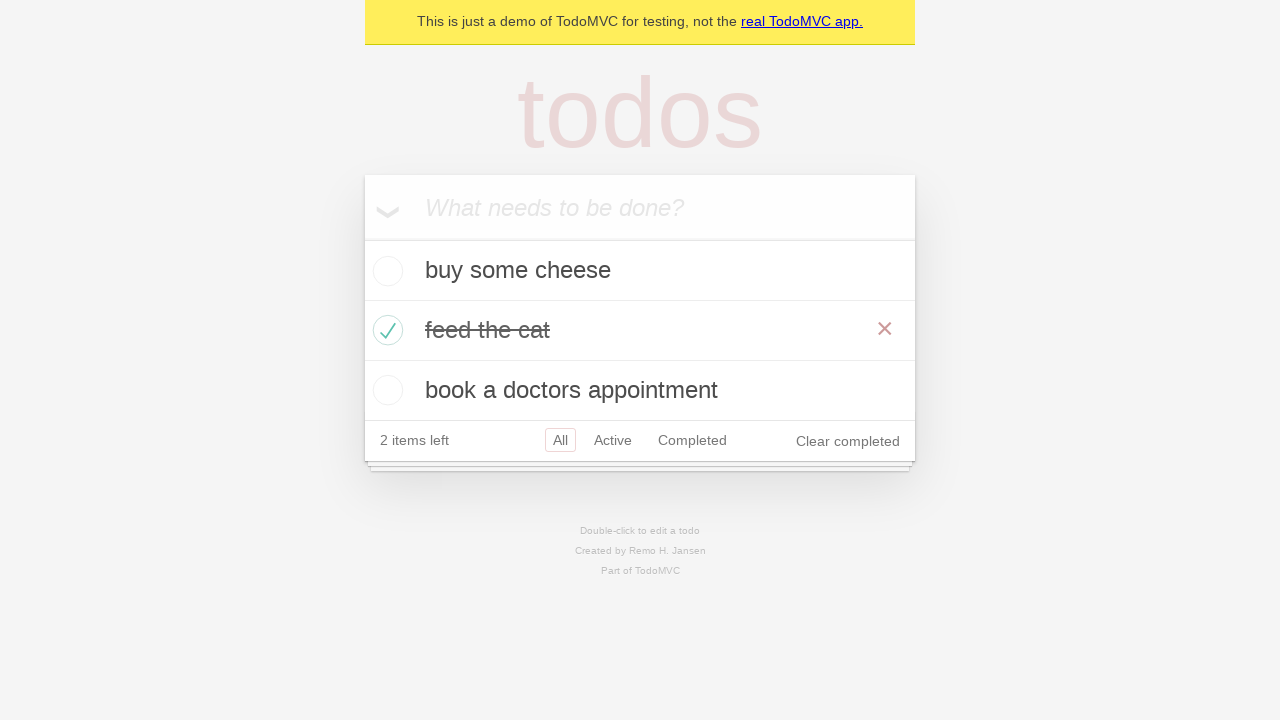

Clicked 'Clear completed' button to remove completed items at (848, 441) on internal:role=button[name="Clear completed"i]
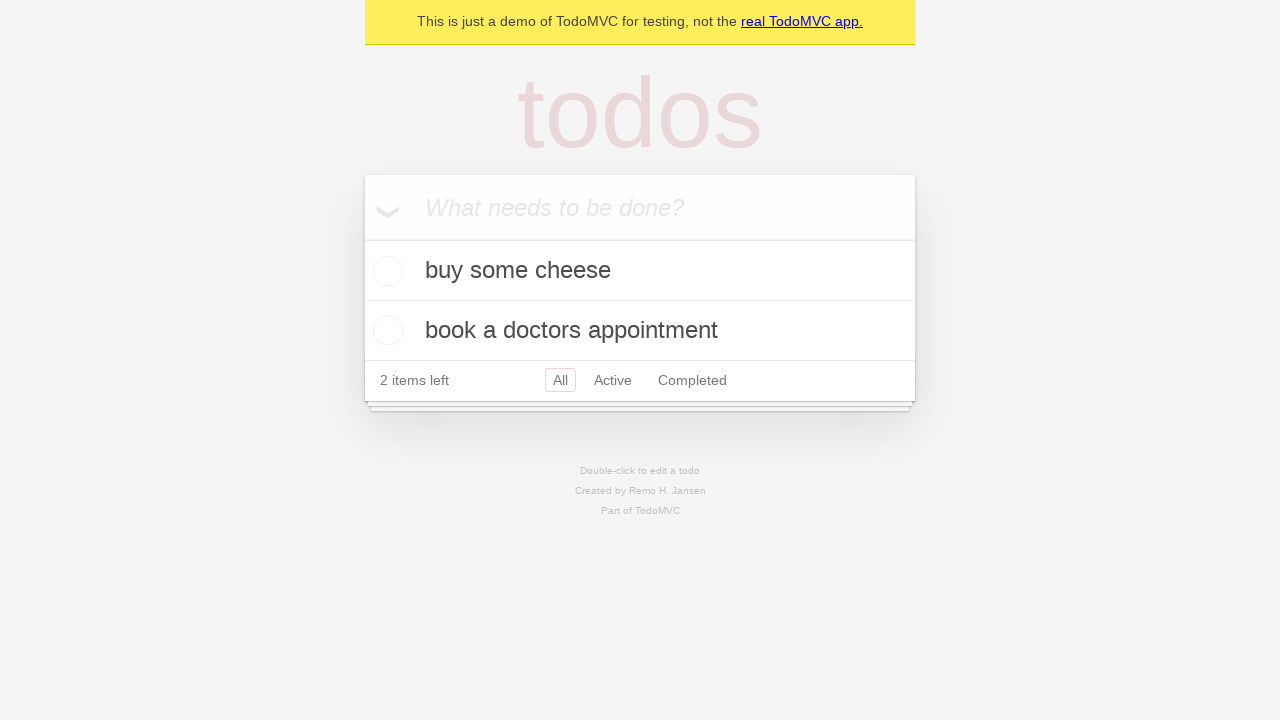

Verified remaining todo items are present after clearing completed
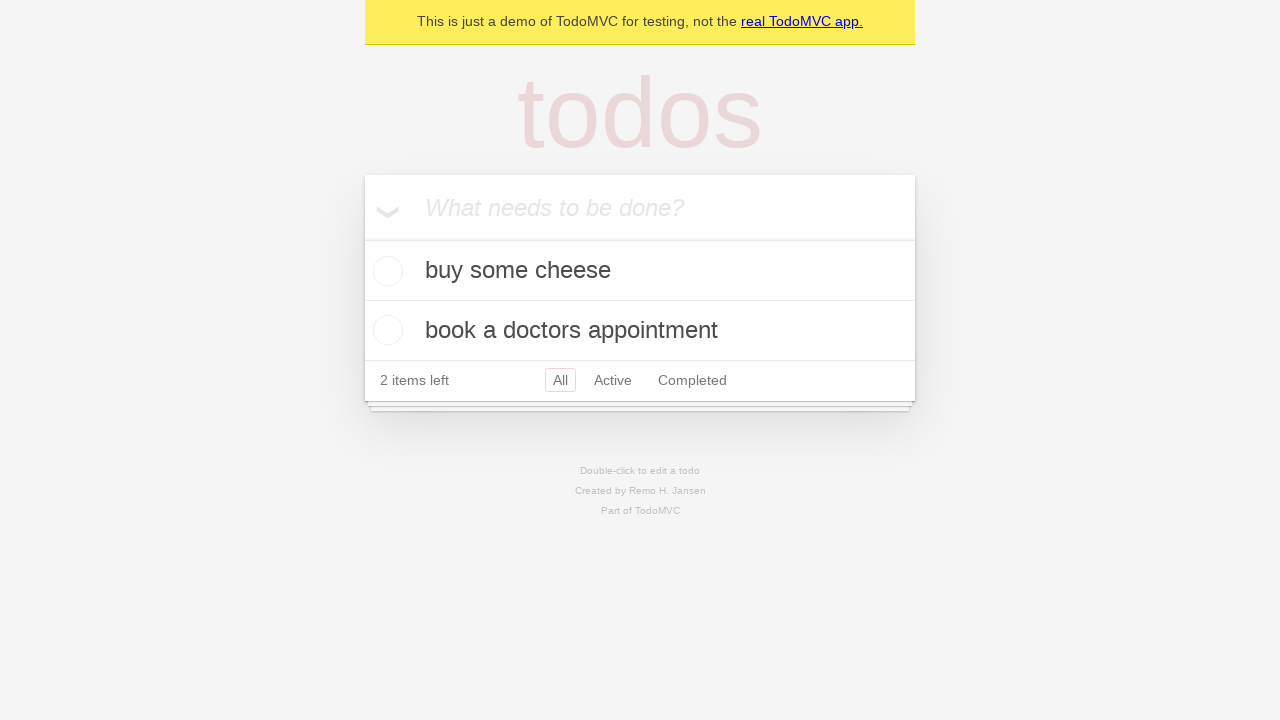

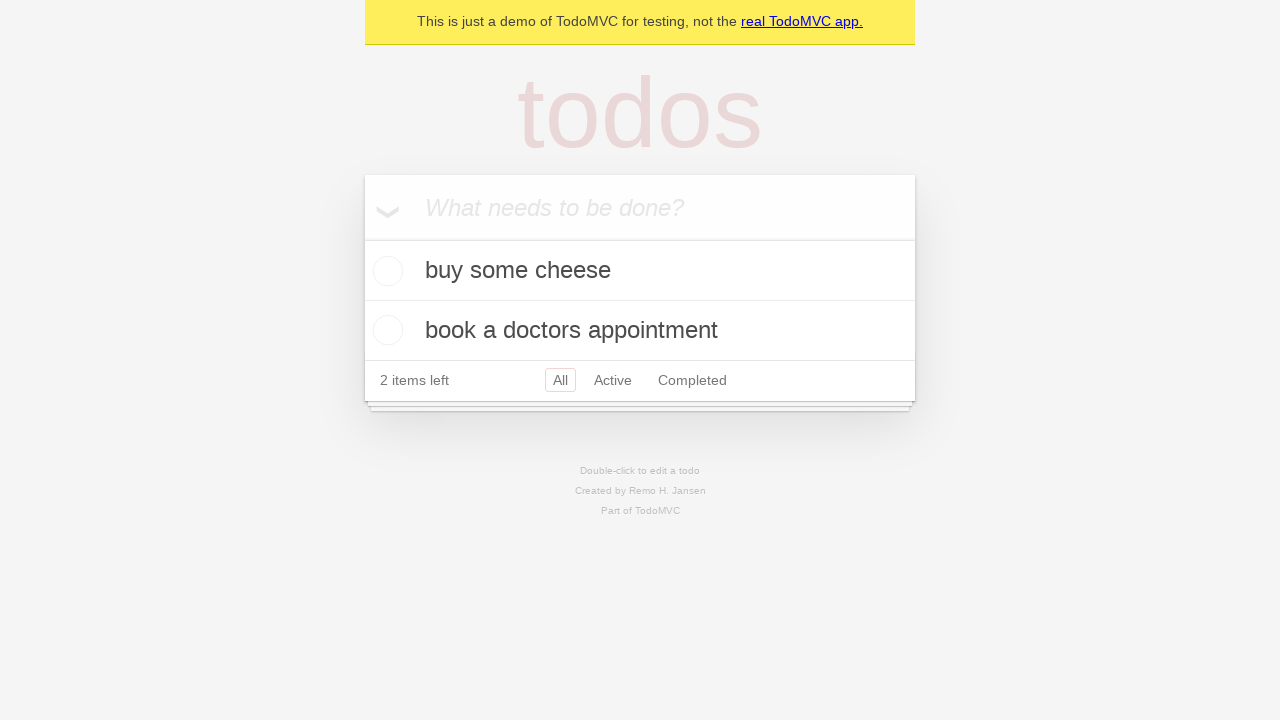